Tests appending text to an existing input field value and pressing tab key

Starting URL: https://letcode.in/edit

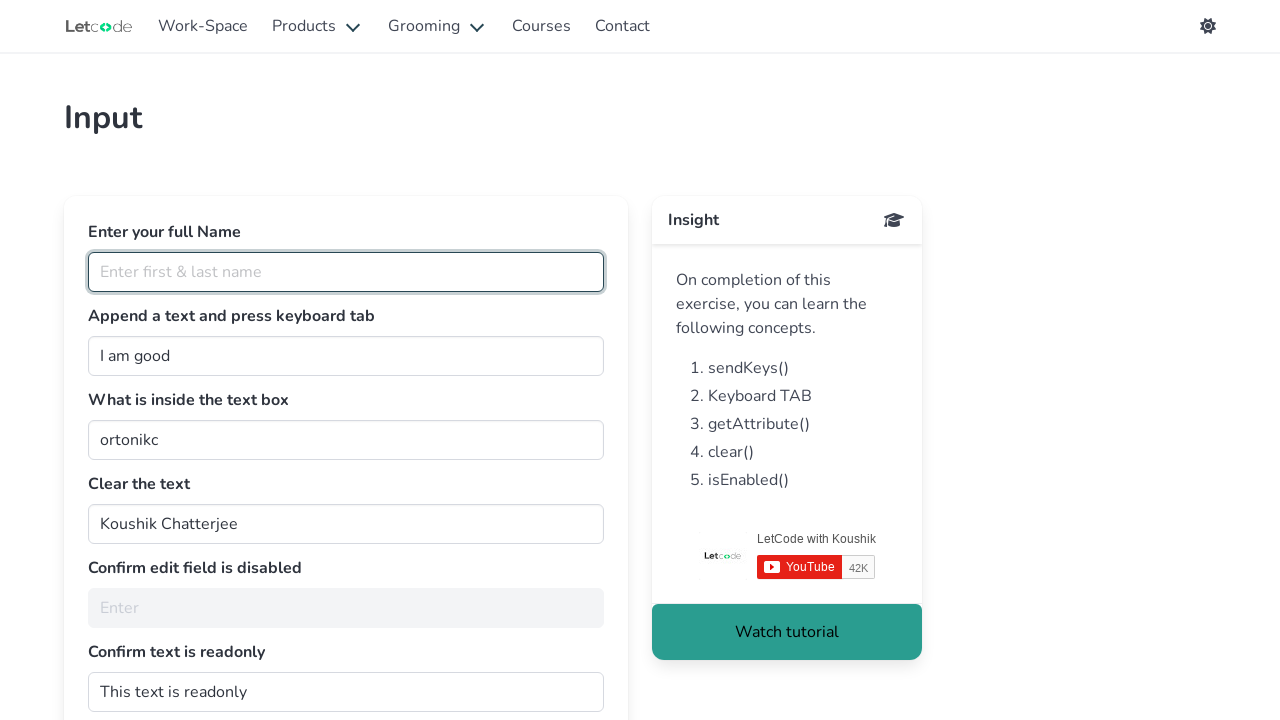

Waited for input field with ID 'join' to be present
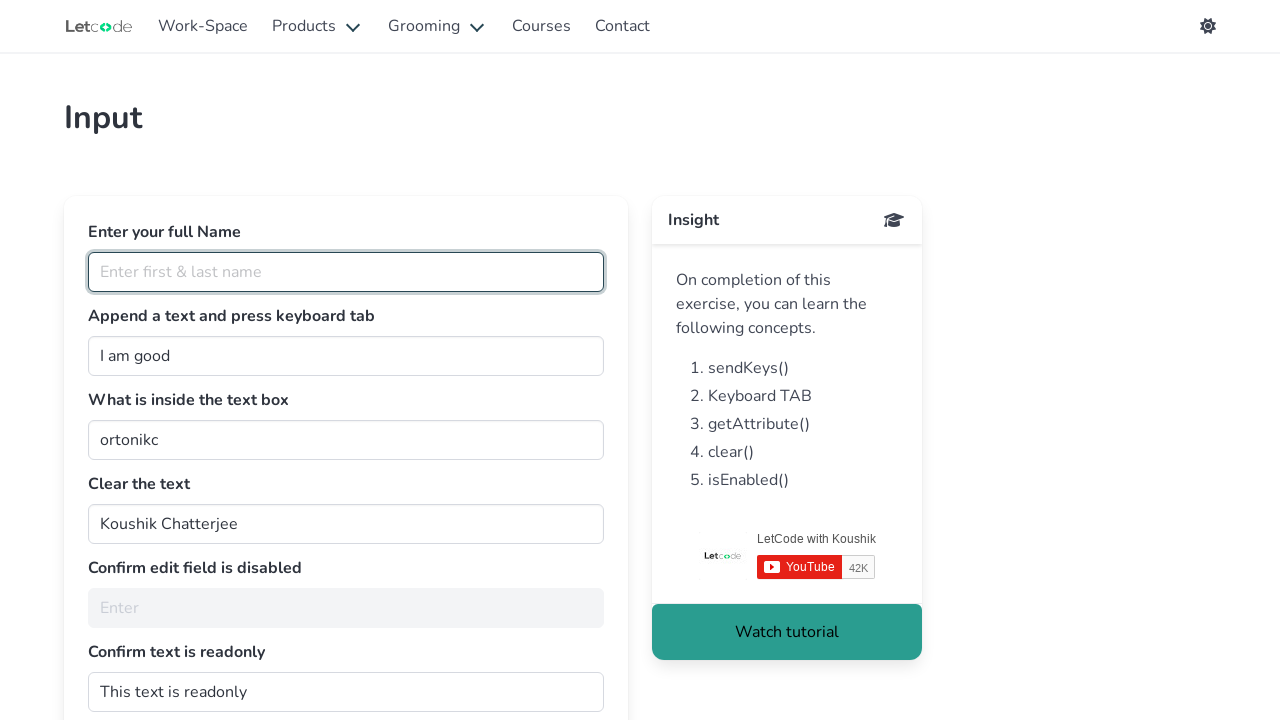

Clicked on the input field to position cursor at (346, 356) on #join
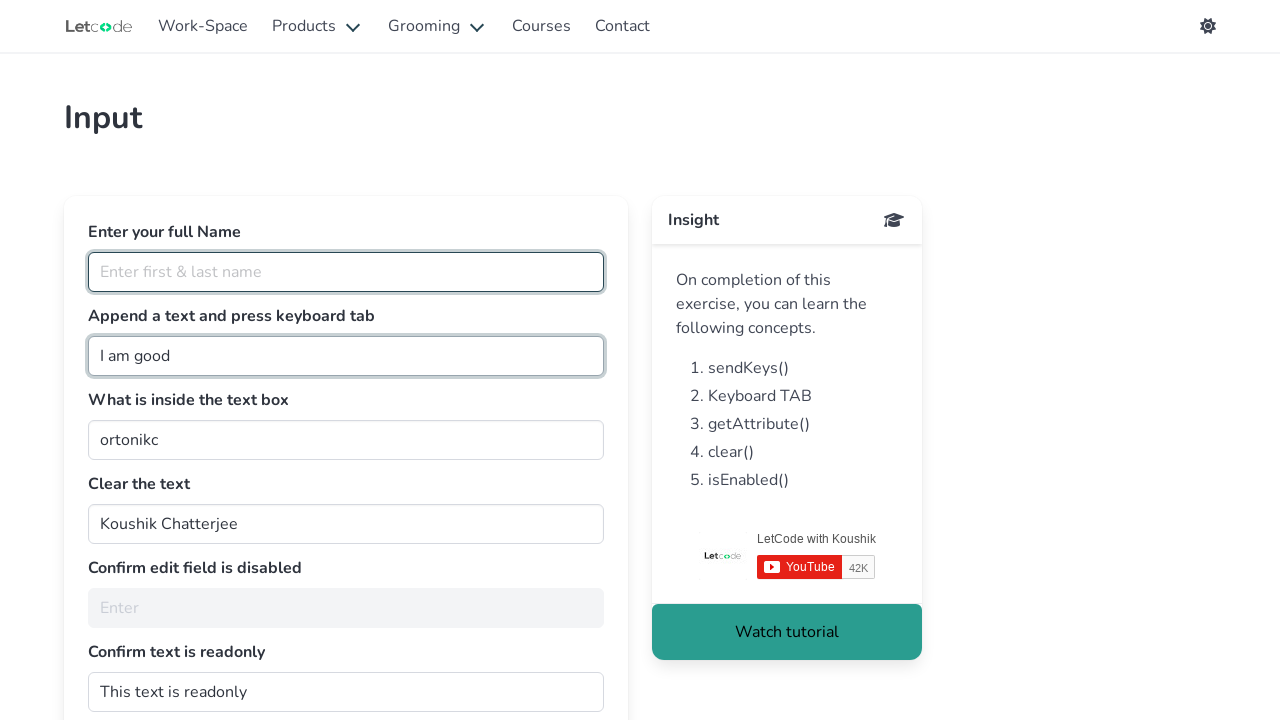

Pressed End key to move cursor to end of field
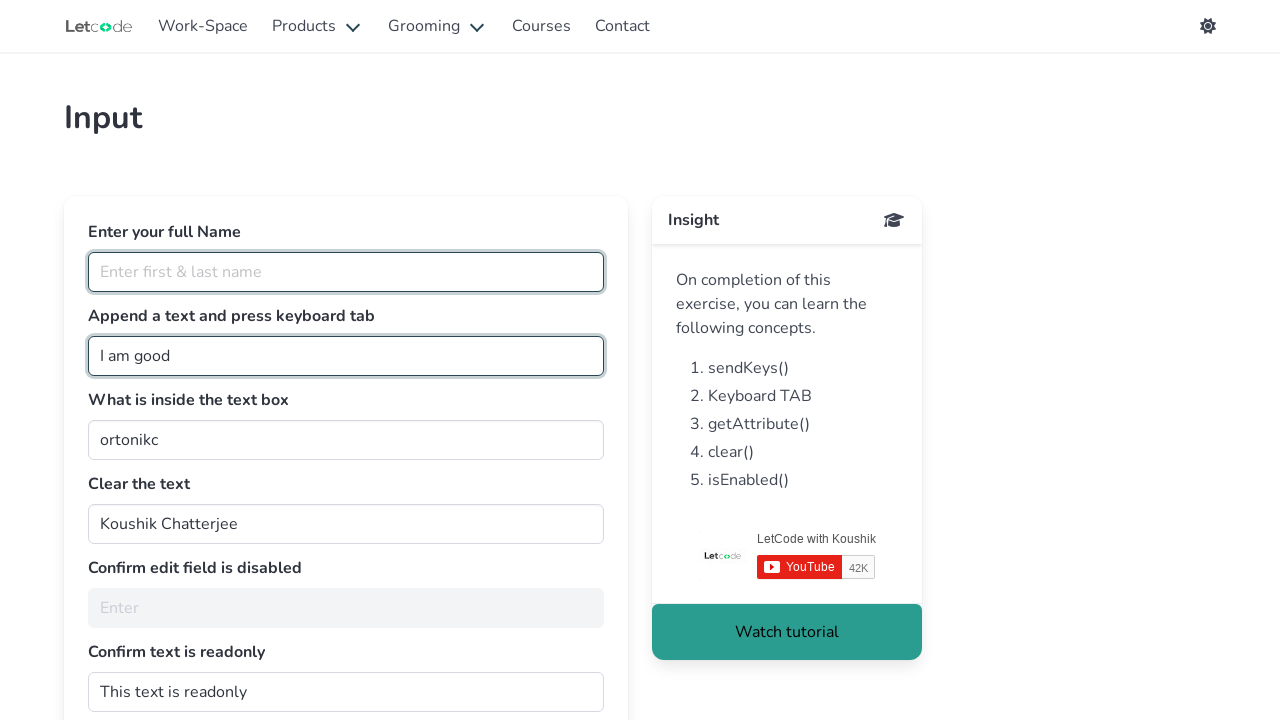

Typed ' and happy' to append text to input field
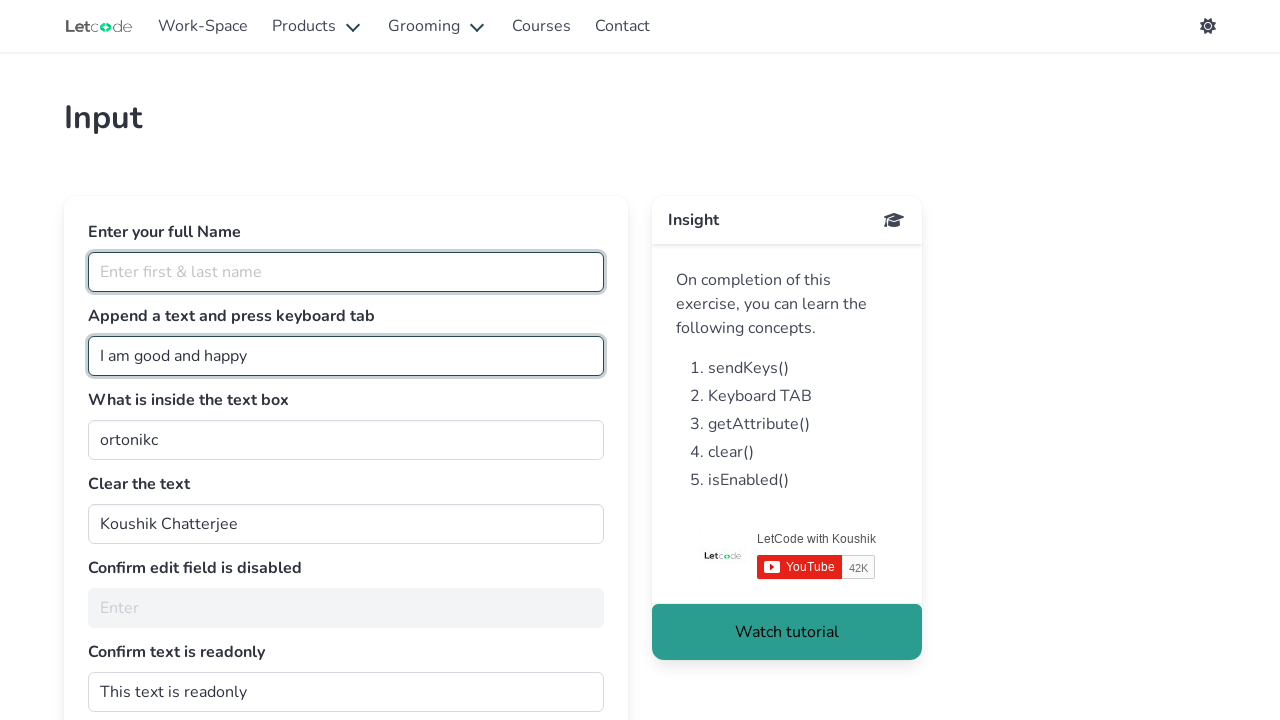

Pressed Tab key to move focus away from input field
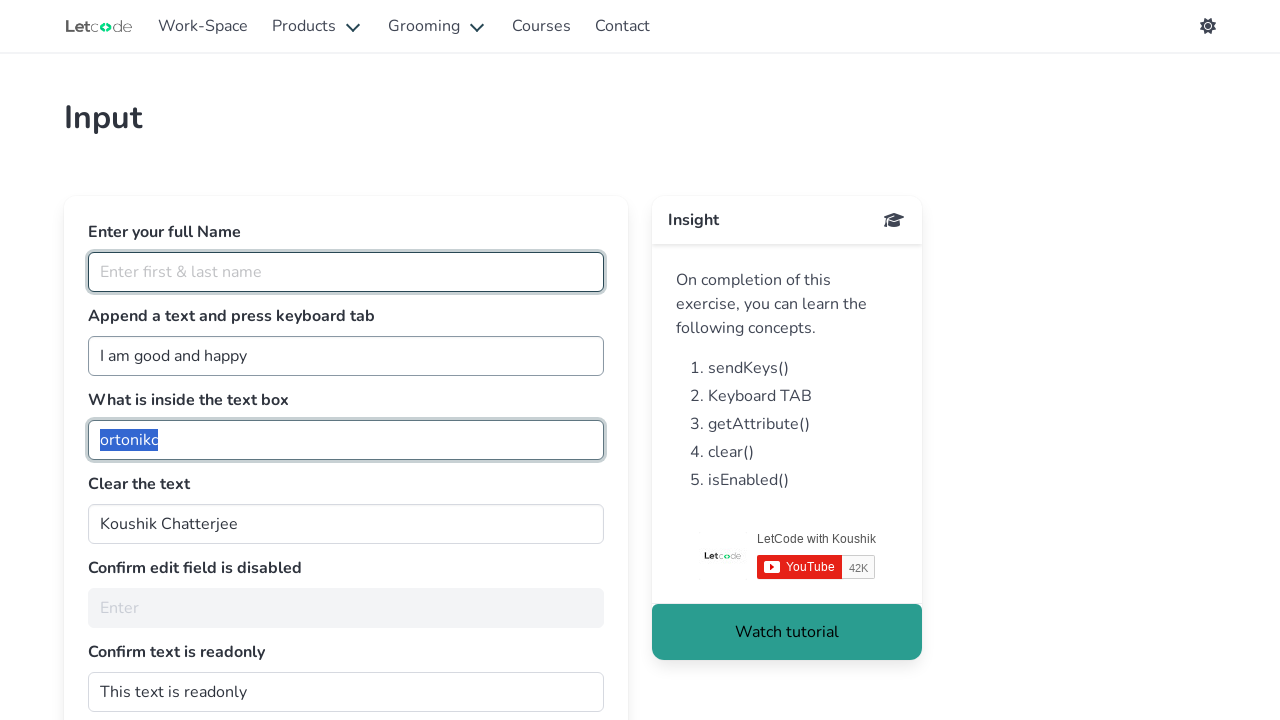

Verified that 'I am good' text is present in the input field
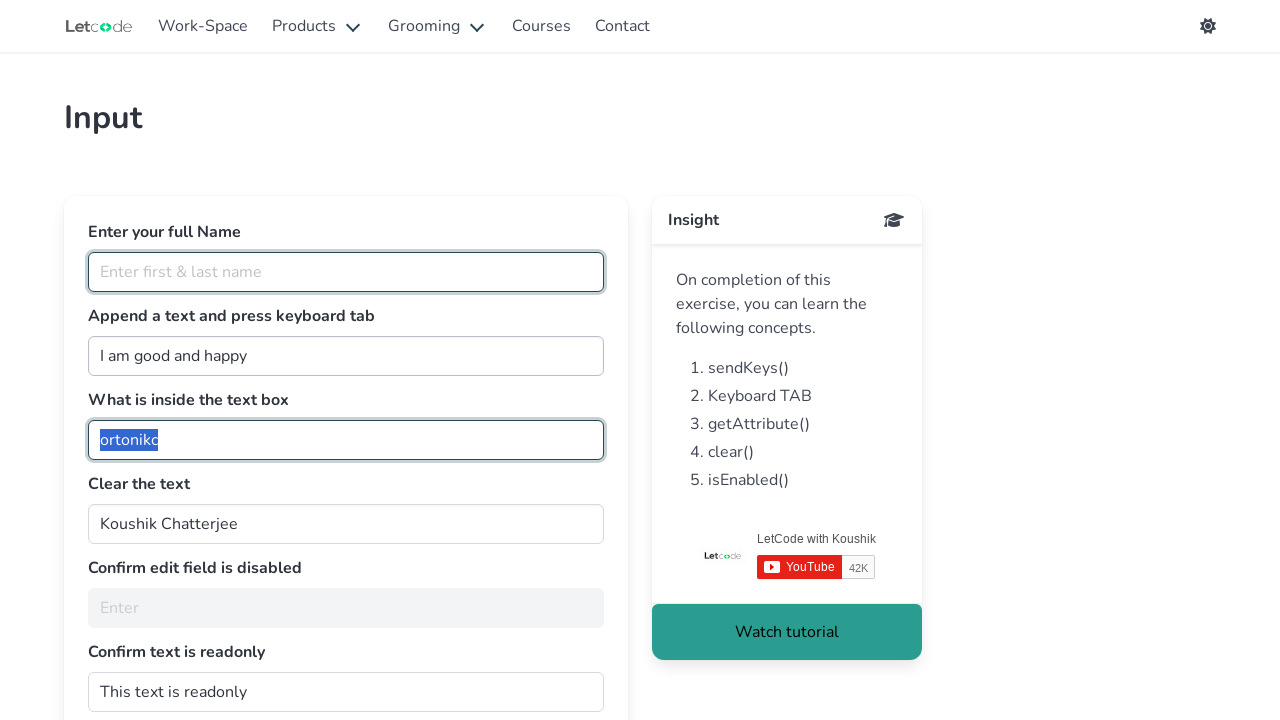

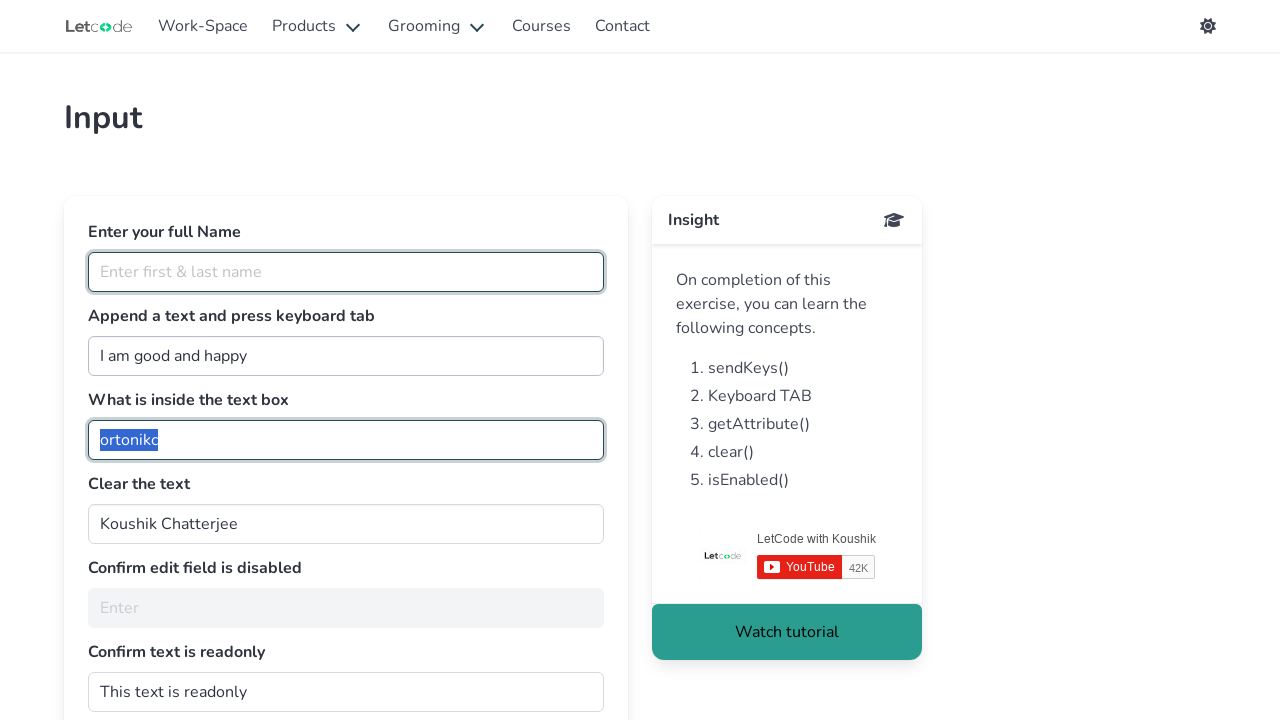